Tests the complete lifecycle of todo tasks including adding, editing, toggling, filtering, and deleting tasks in a TodoMVC application

Starting URL: https://todomvc4tasj.herokuapp.com/

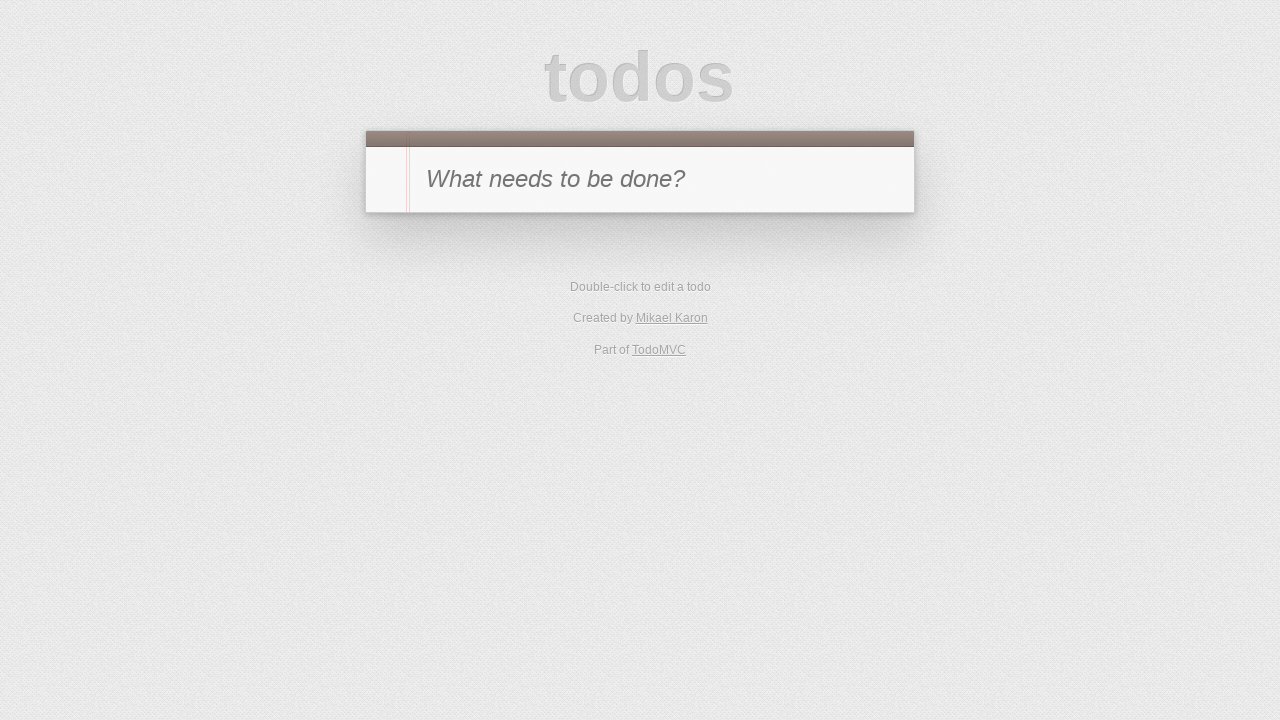

Filled new todo input with '1' on #new-todo
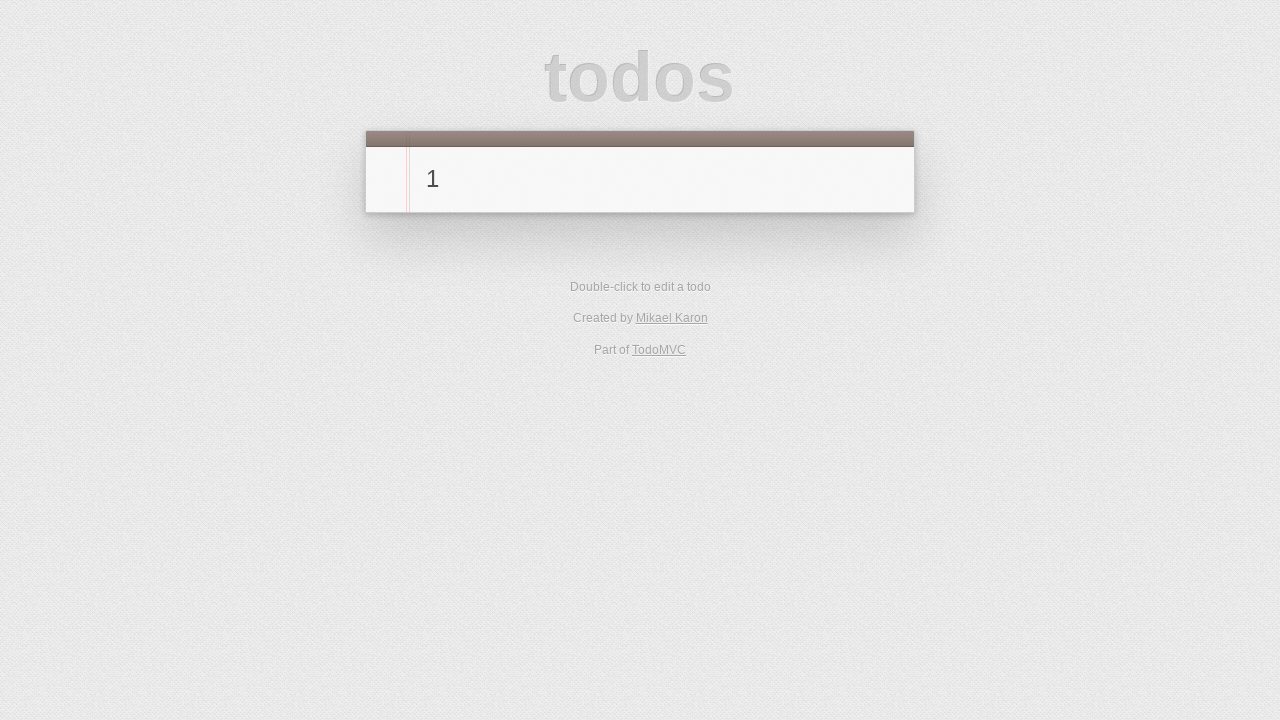

Pressed Enter to add first task on #new-todo
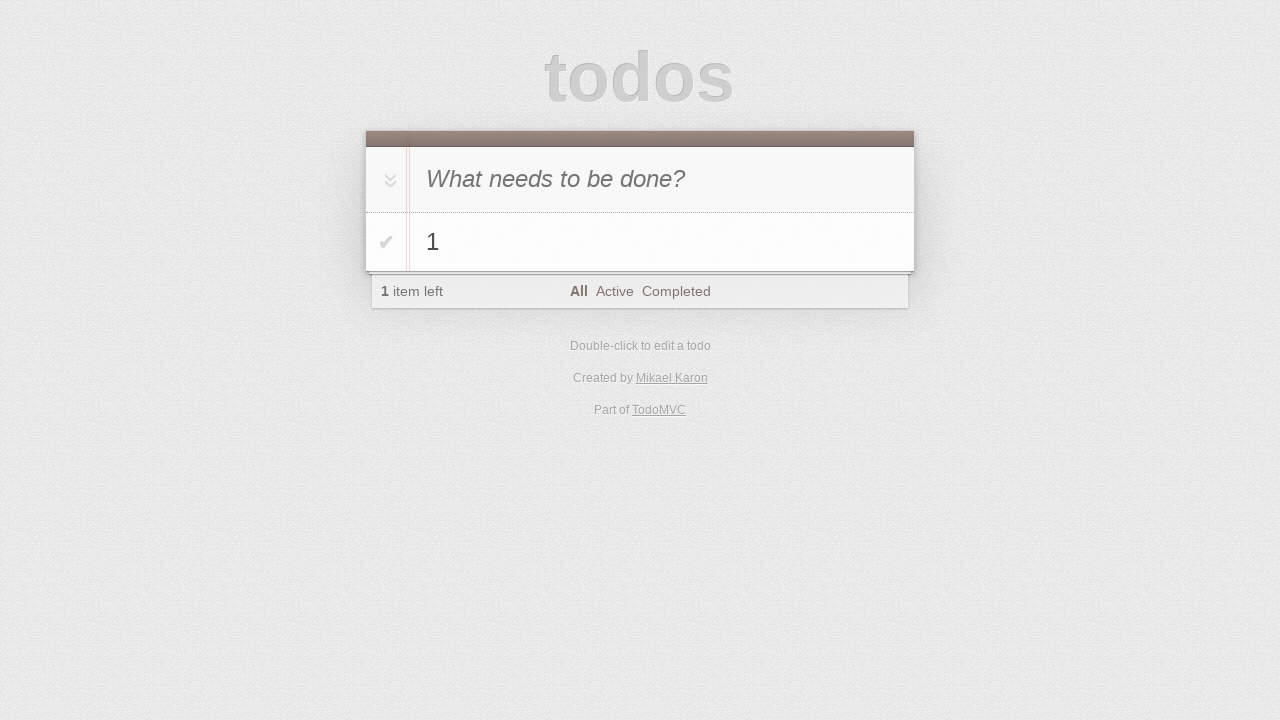

Double-clicked task '1' to enter edit mode at (640, 242) on #todo-list>li >> internal:has-text="1"i
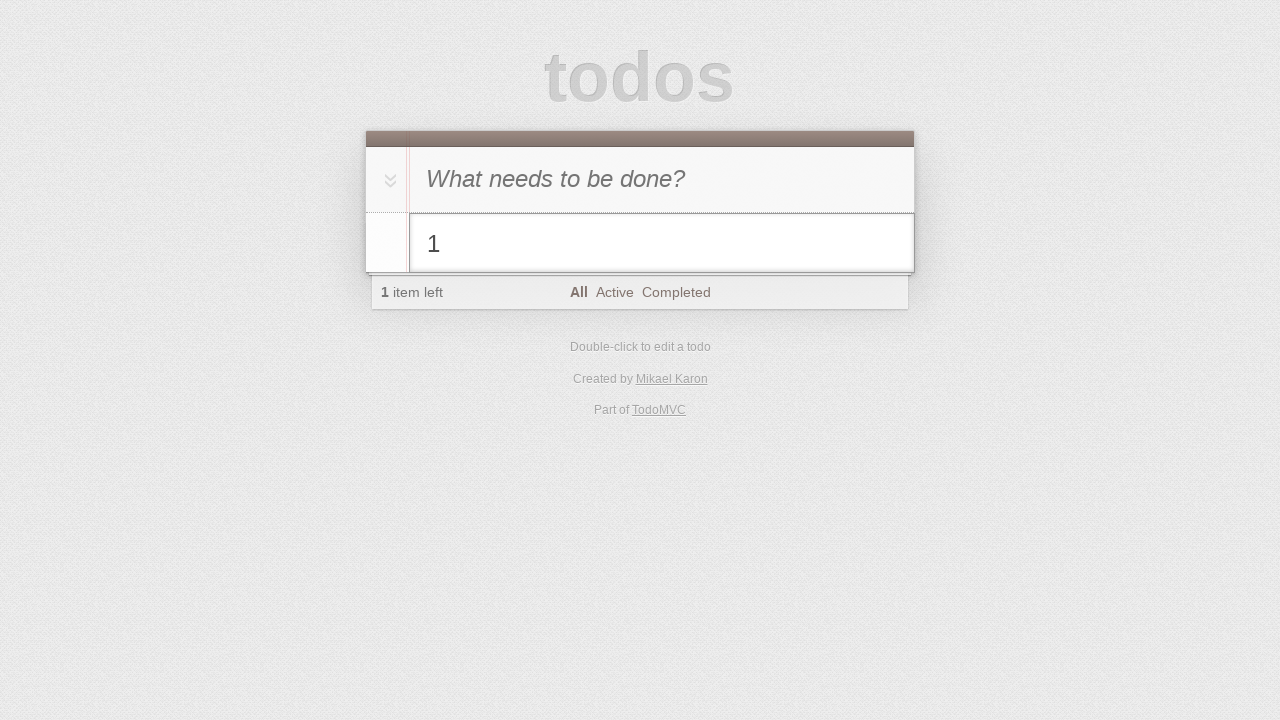

Cleared the edit input field on li.editing>input.edit
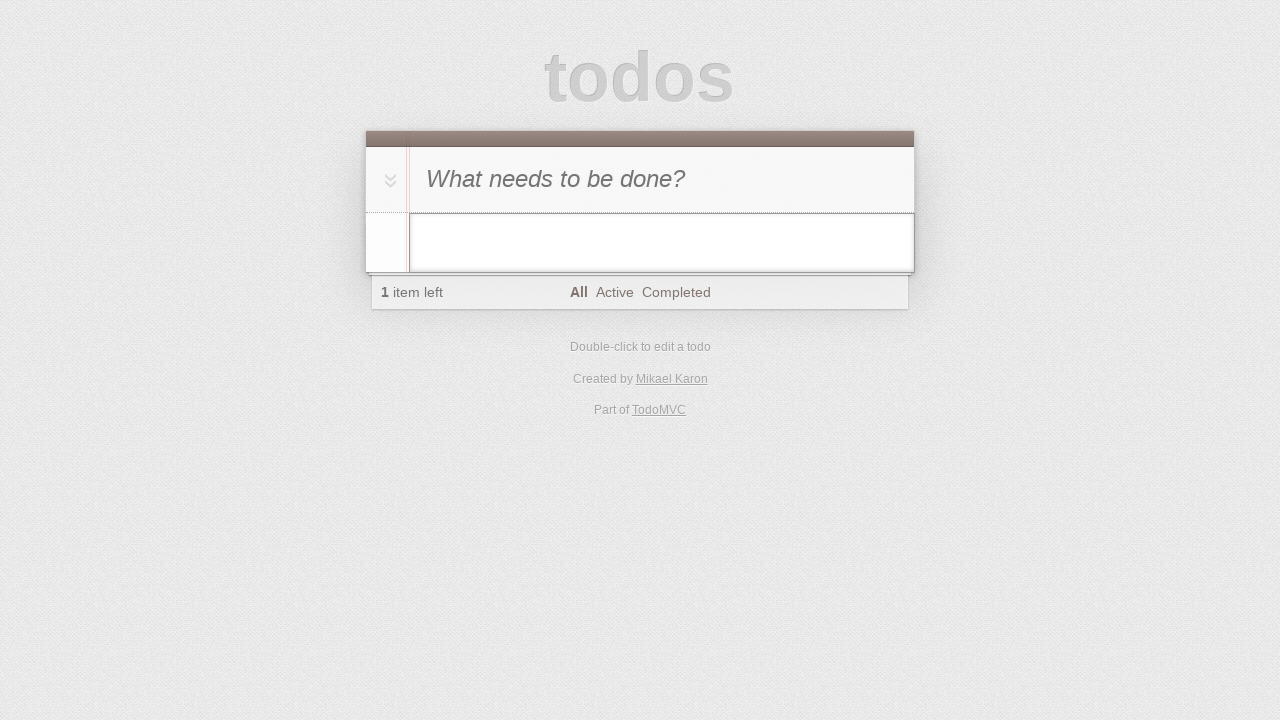

Filled edit input with '1 edited' on li.editing>input.edit
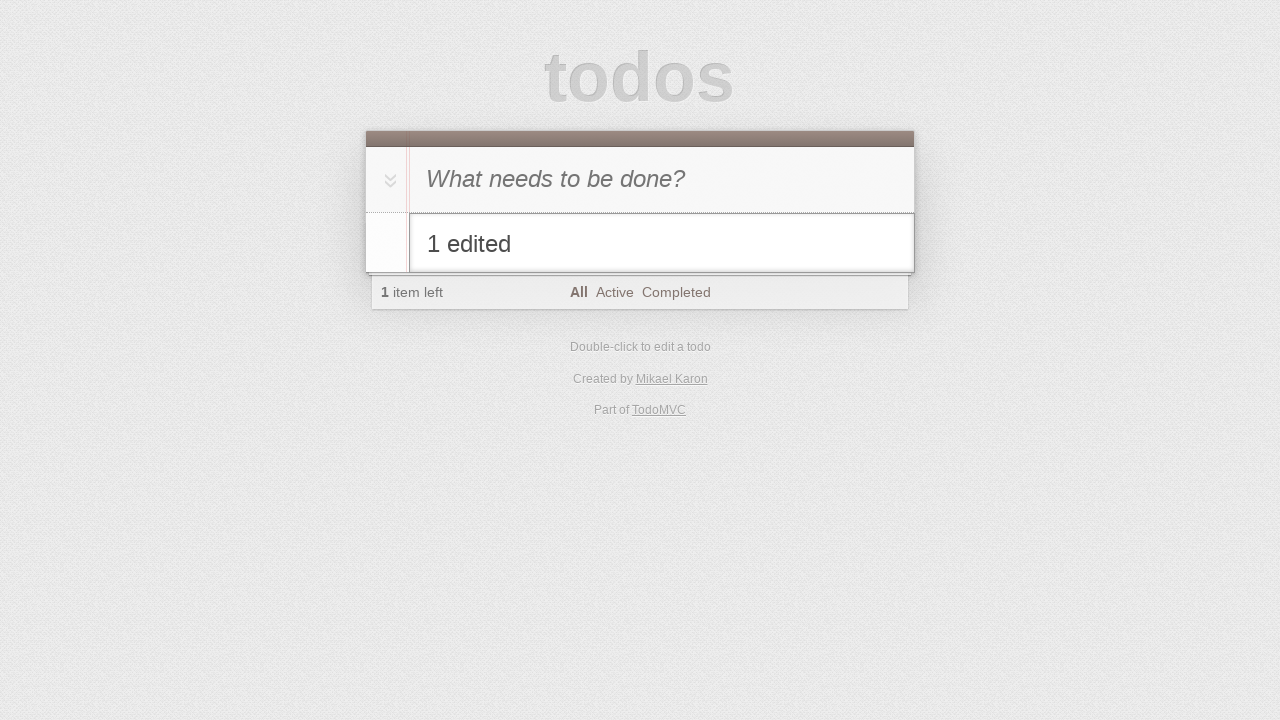

Pressed Enter to save edited task '1 edited' on li.editing>input.edit
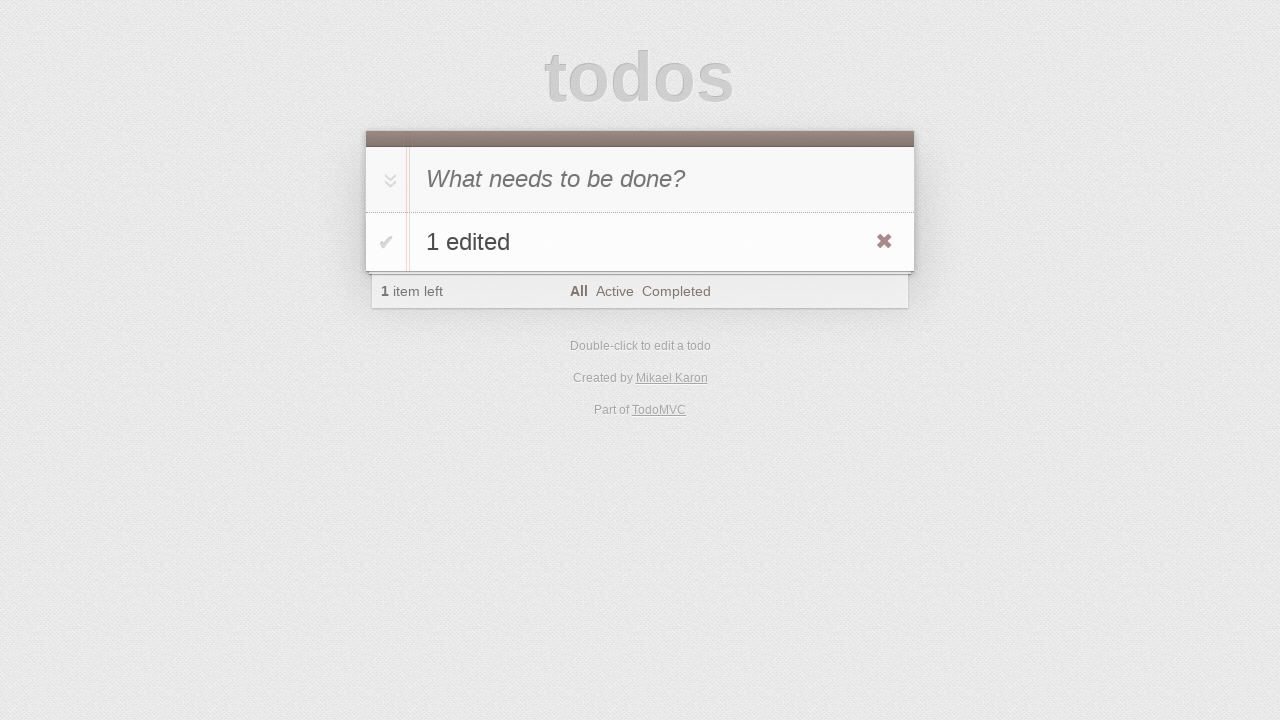

Clicked toggle-all checkbox to mark all tasks as completed at (388, 180) on #toggle-all
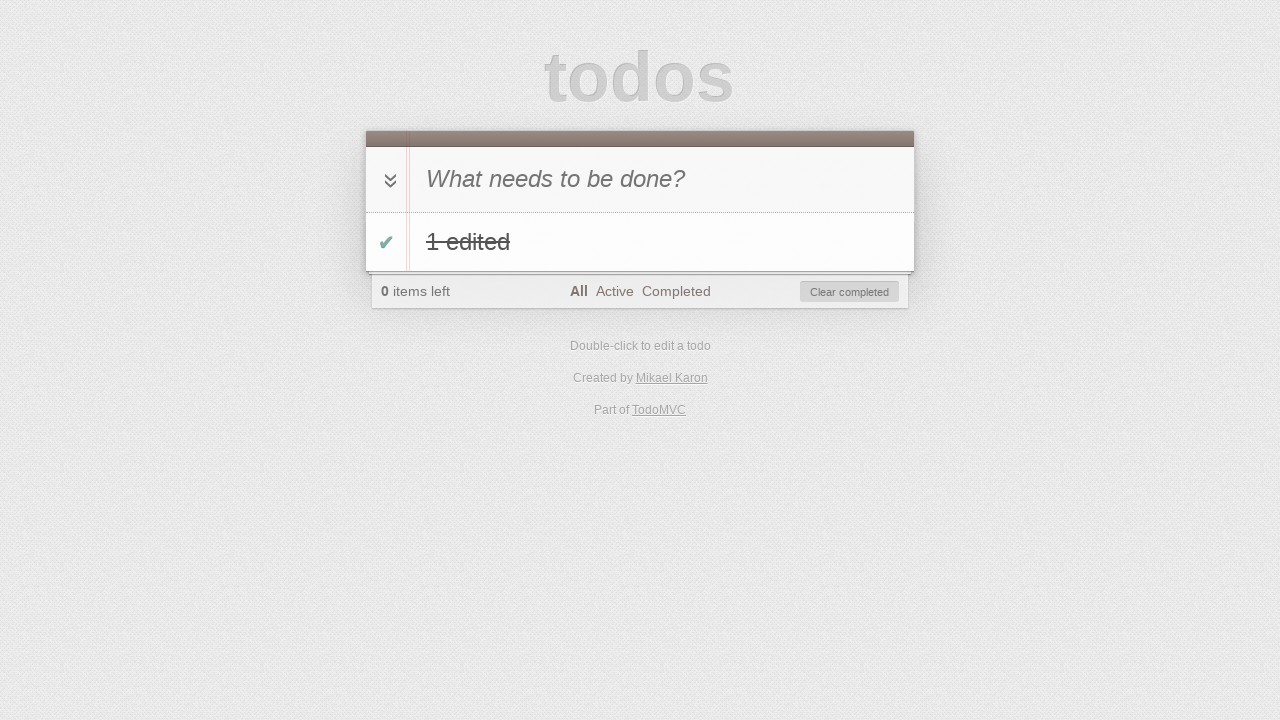

Clicked 'Active' filter to show active tasks at (614, 291) on a:has-text('Active')
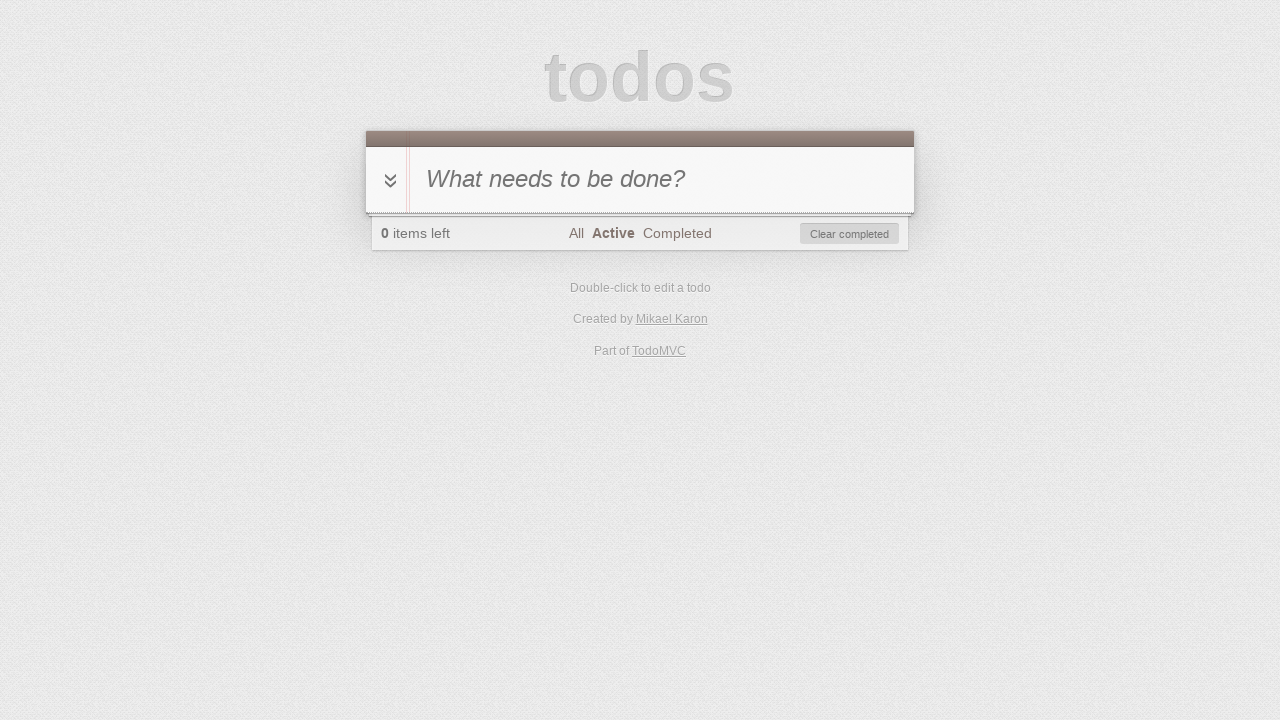

Filled new todo input with '2' on #new-todo
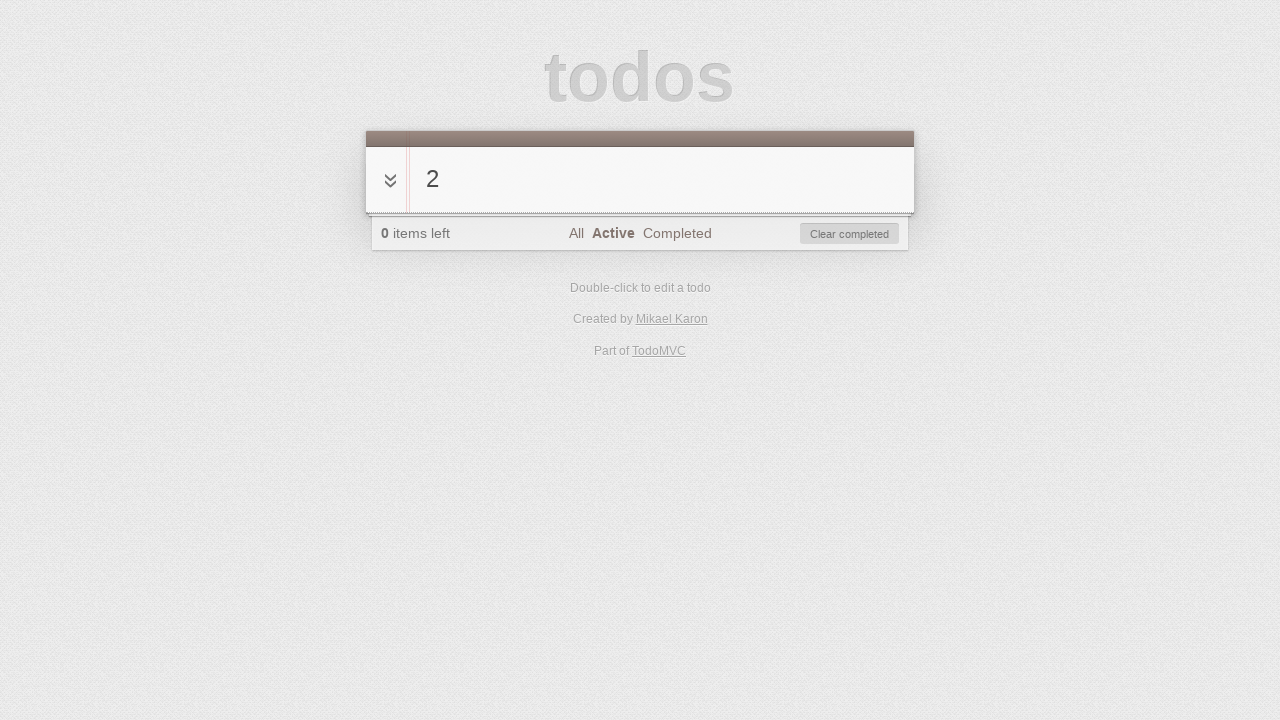

Pressed Enter to add second task on #new-todo
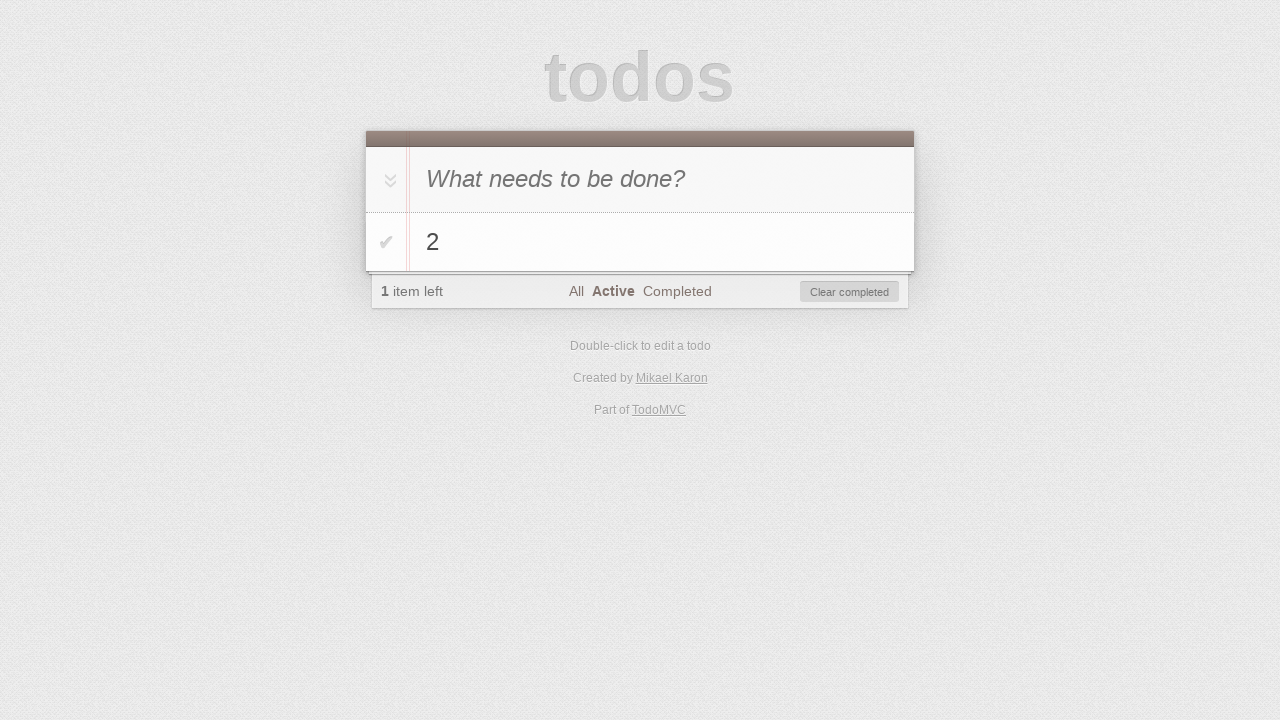

Double-clicked task '2' to enter edit mode at (640, 242) on #todo-list>li >> internal:has-text="2"i
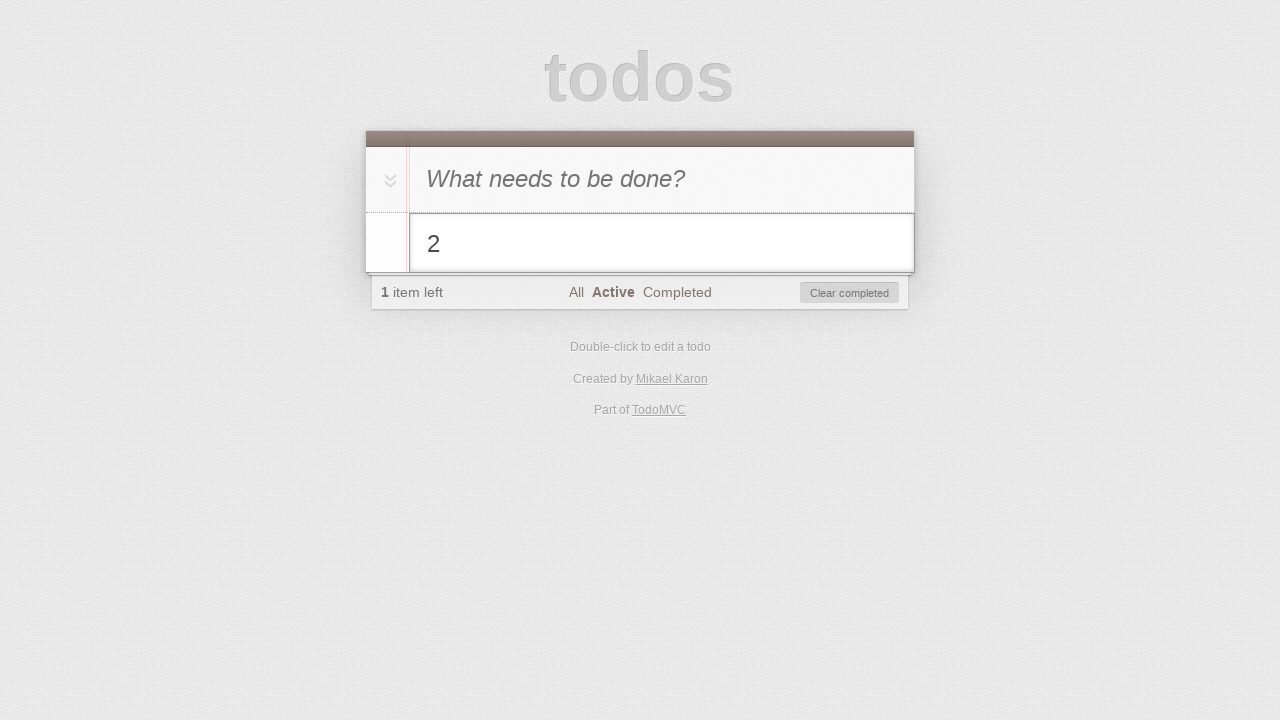

Cleared the edit input field for task '2' on li.editing>input.edit
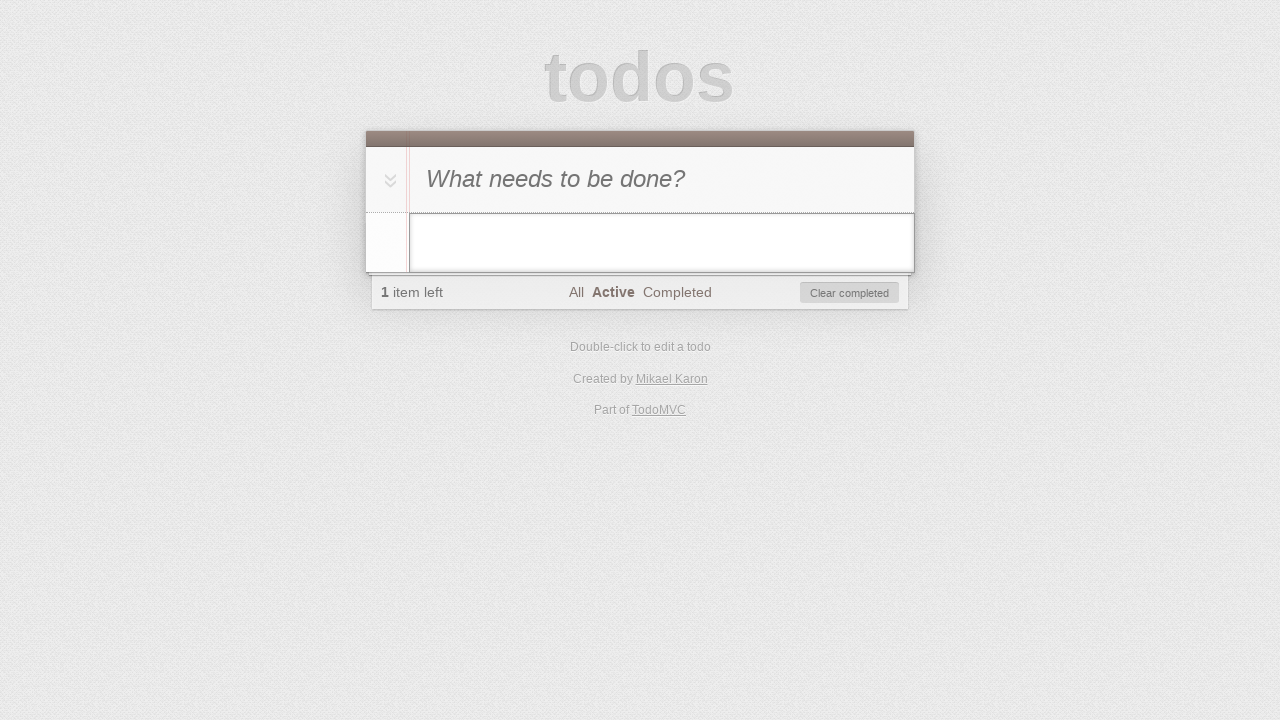

Filled edit input with '2 edit canceled' on li.editing>input.edit
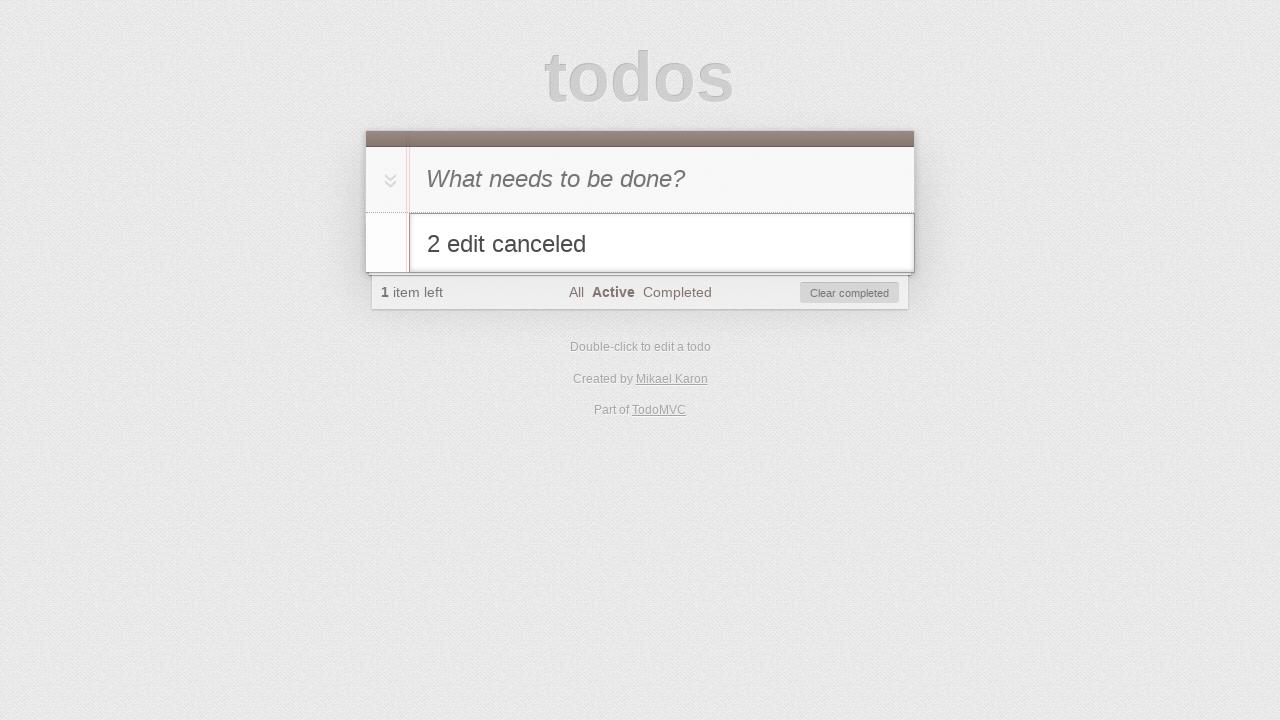

Pressed Escape to cancel edit of task '2' on li.editing>input.edit
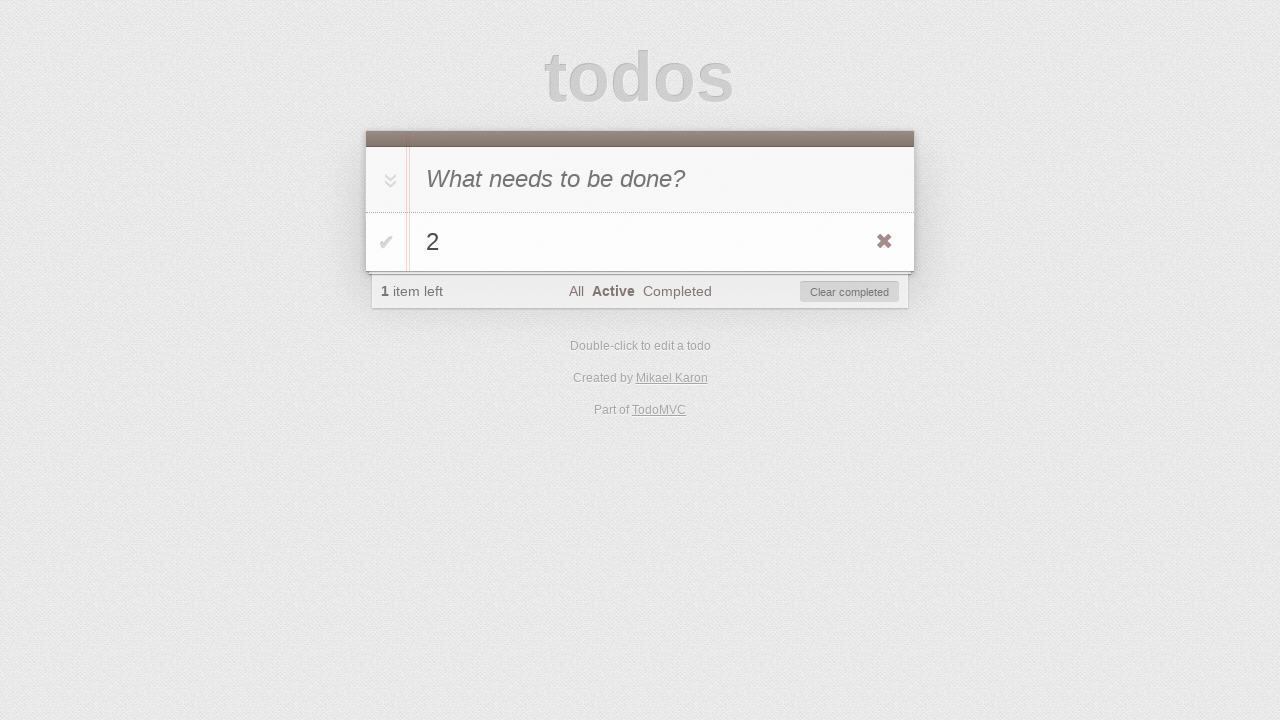

Clicked toggle checkbox on task '2' to mark as completed at (386, 242) on #todo-list>li >> internal:has-text="2"i >> .toggle
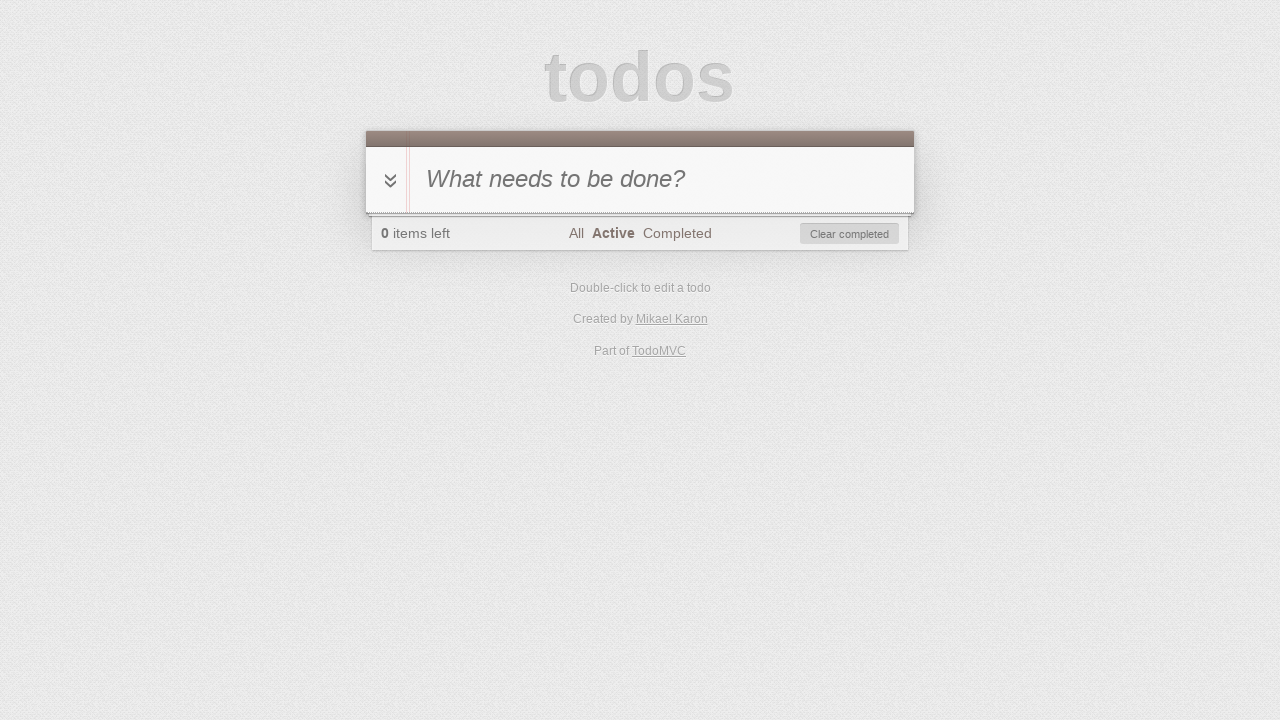

Clicked 'Completed' filter to show completed tasks at (677, 233) on a:has-text('Completed')
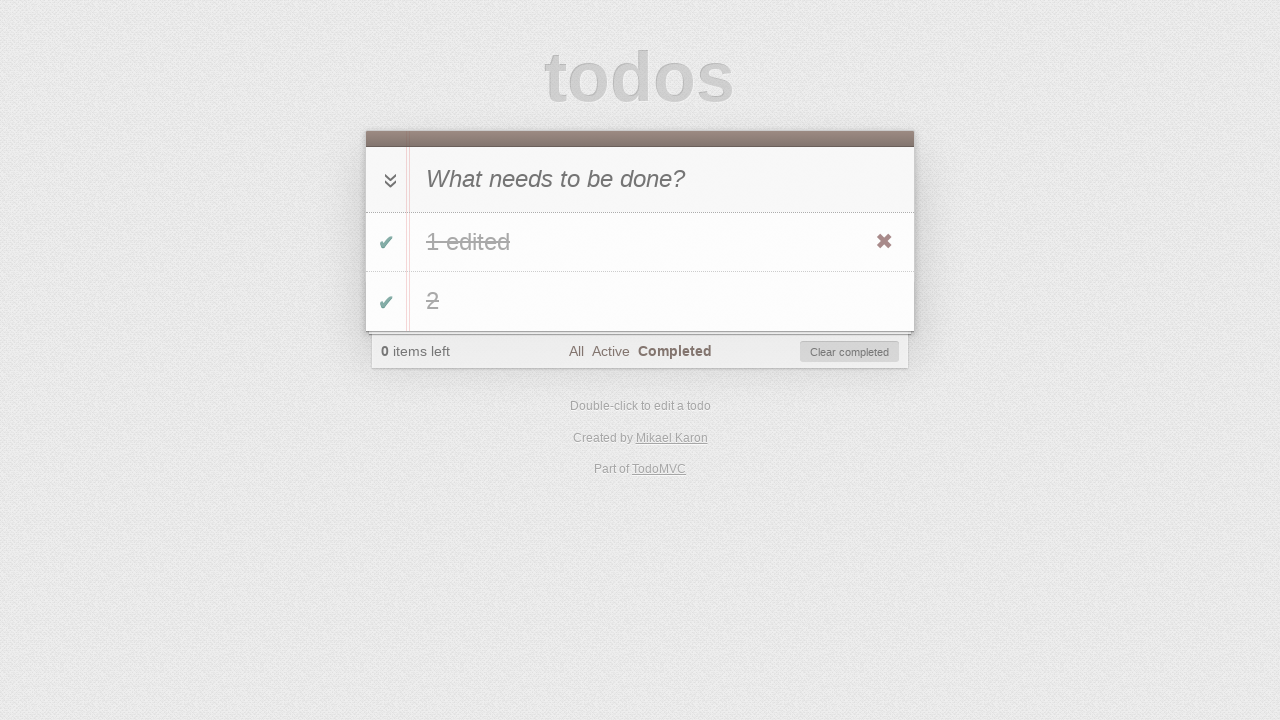

Clicked toggle checkbox on task '2' to mark as active at (386, 302) on #todo-list>li >> internal:has-text="2"i >> .toggle
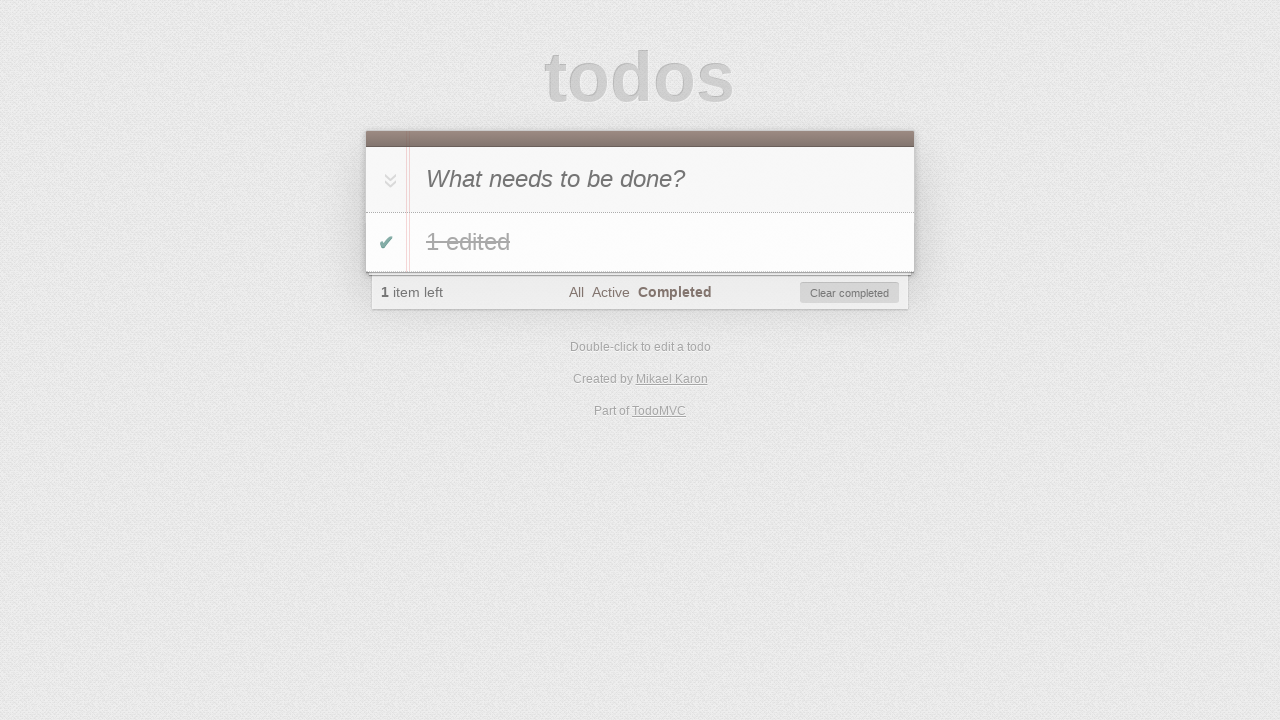

Clicked 'Clear completed' button to remove completed tasks at (850, 293) on #clear-completed
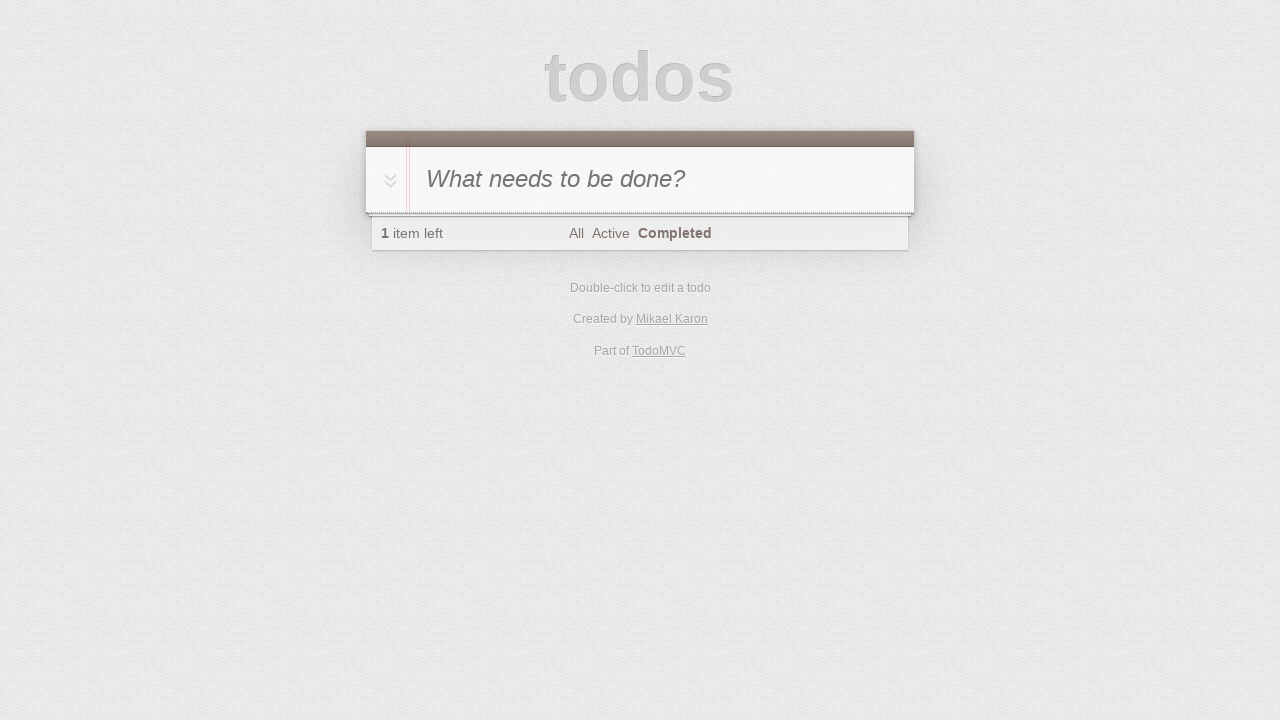

Clicked 'All' filter to show all tasks at (576, 233) on a:has-text('All')
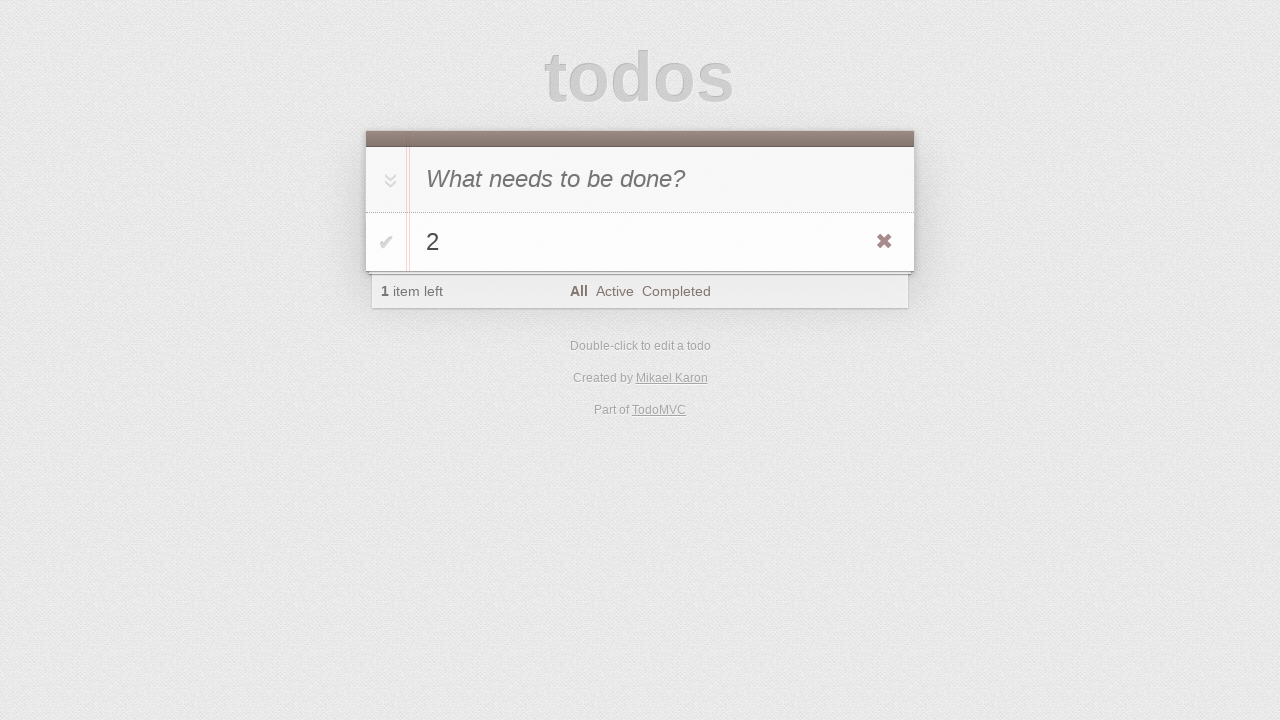

Hovered over task '2' to reveal delete button at (640, 242) on #todo-list>li >> internal:has-text="2"i
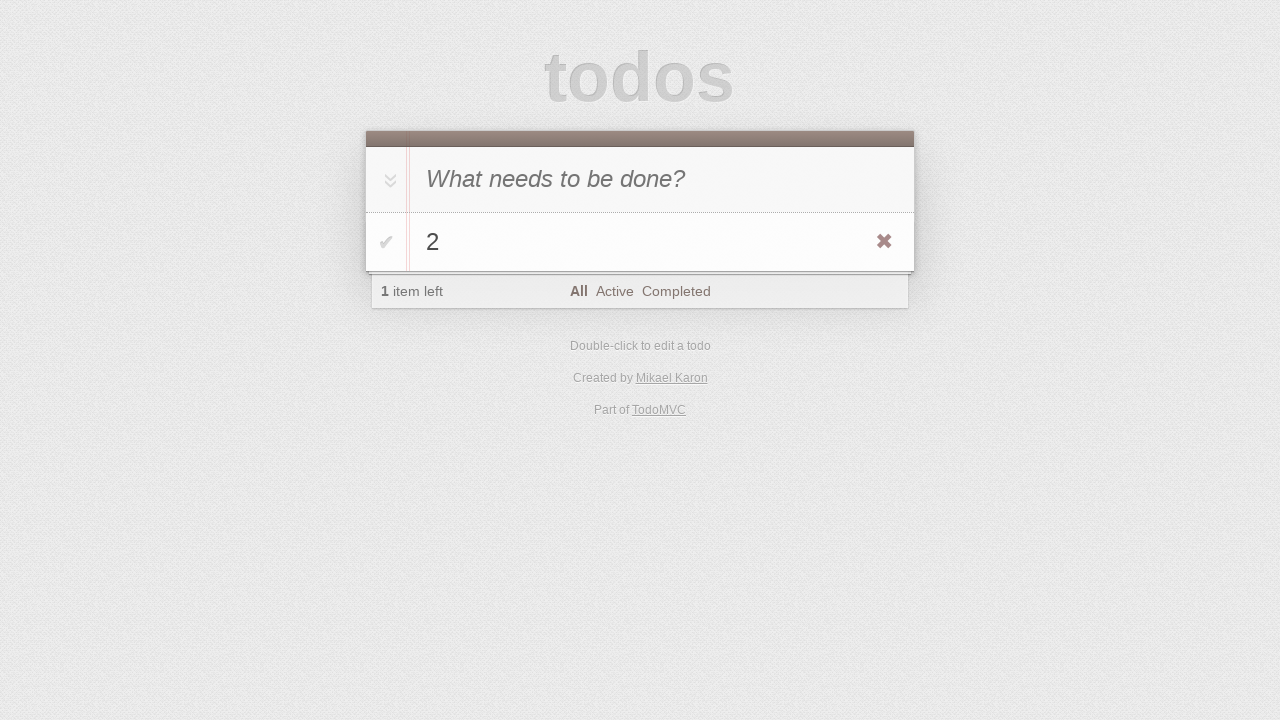

Clicked destroy button to delete task '2' at (884, 242) on #todo-list>li >> internal:has-text="2"i >> .destroy
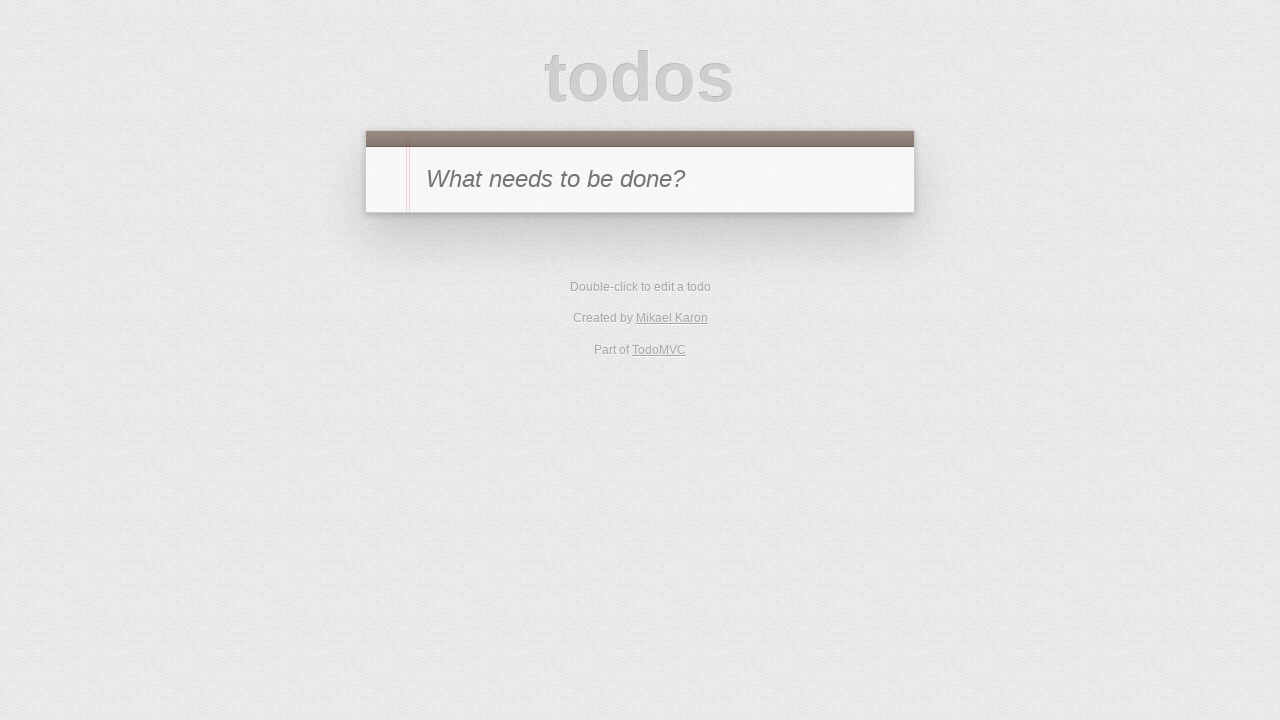

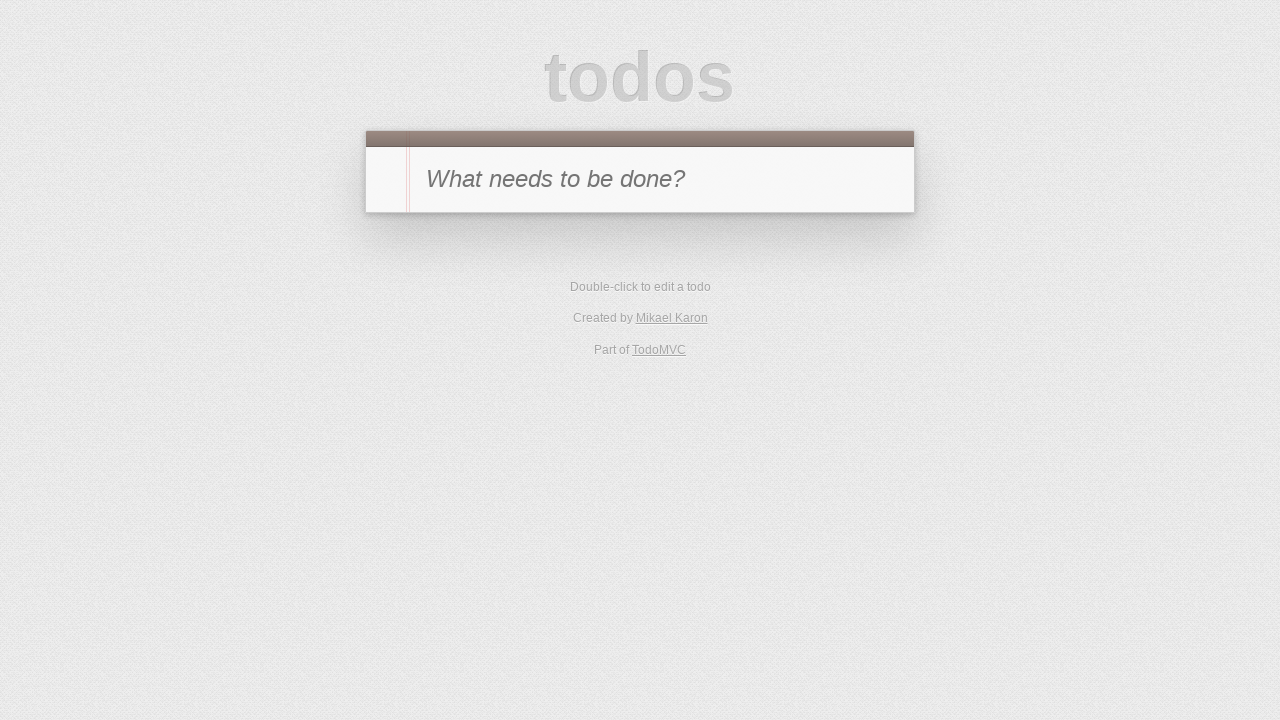